Opens the OrangeHRM demo application and verifies the page loads successfully

Starting URL: https://opensource-demo.orangehrmlive.com/

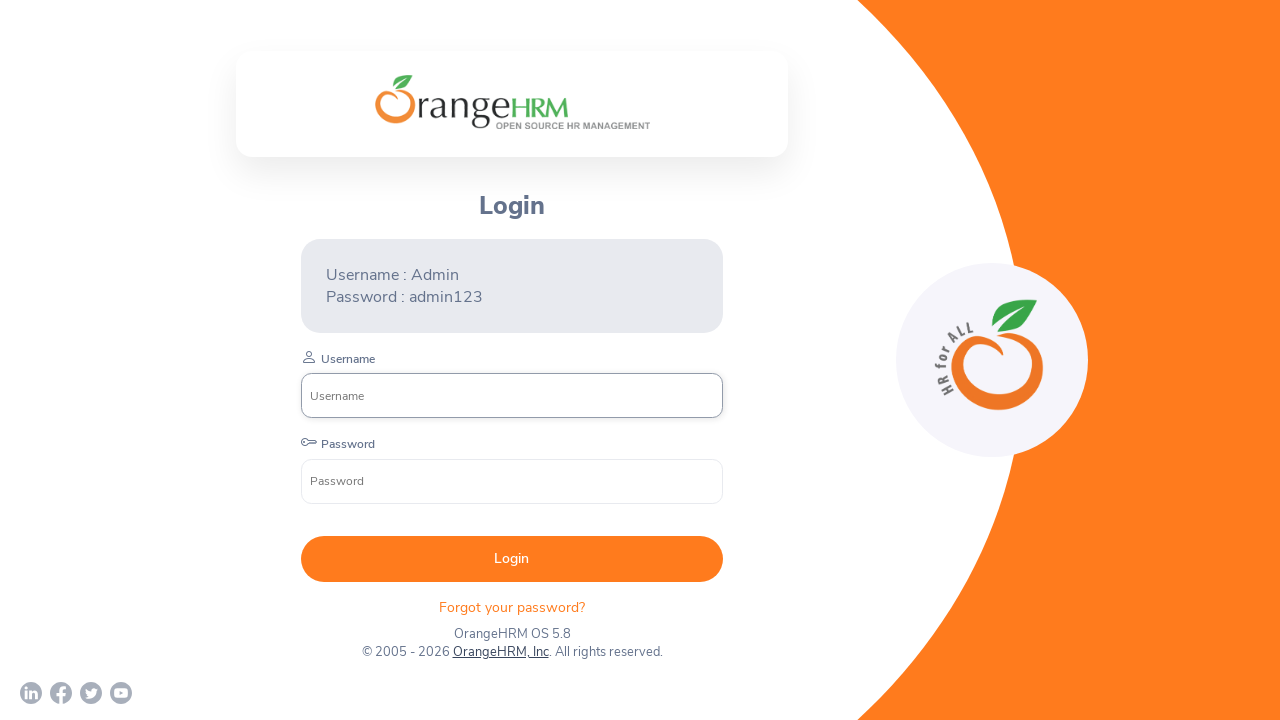

OrangeHRM demo application page loaded successfully
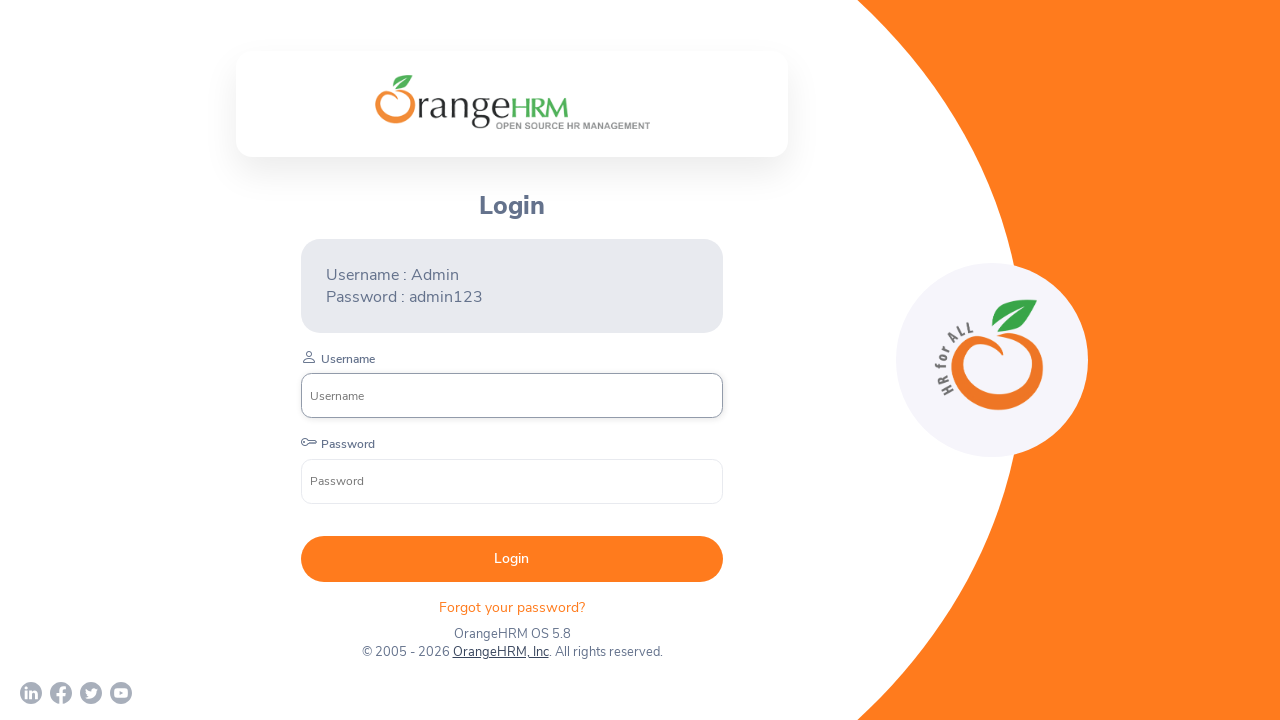

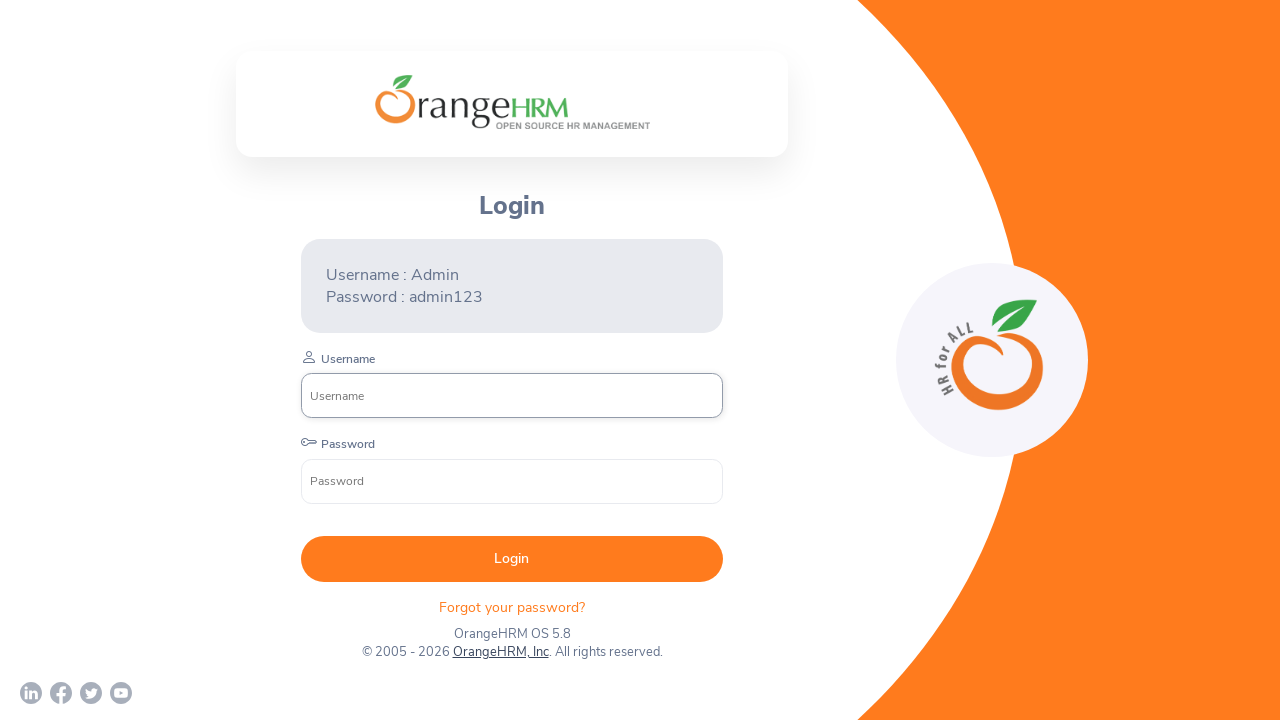